Tests JavaScript alert handling by clicking a button that triggers an alert, accepting the alert, and verifying the result message displays correctly.

Starting URL: https://the-internet.herokuapp.com/javascript_alerts

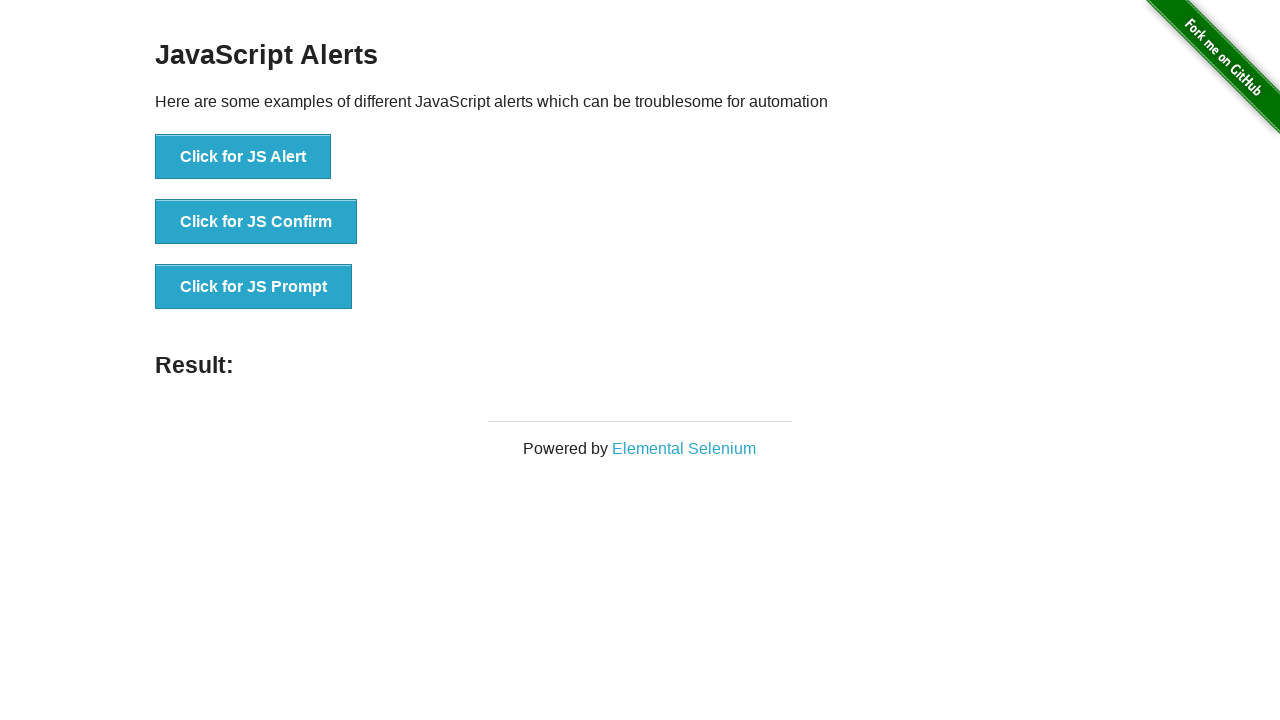

Clicked the 'Click for JS Alert' button at (243, 157) on xpath=//button[normalize-space()='Click for JS Alert']
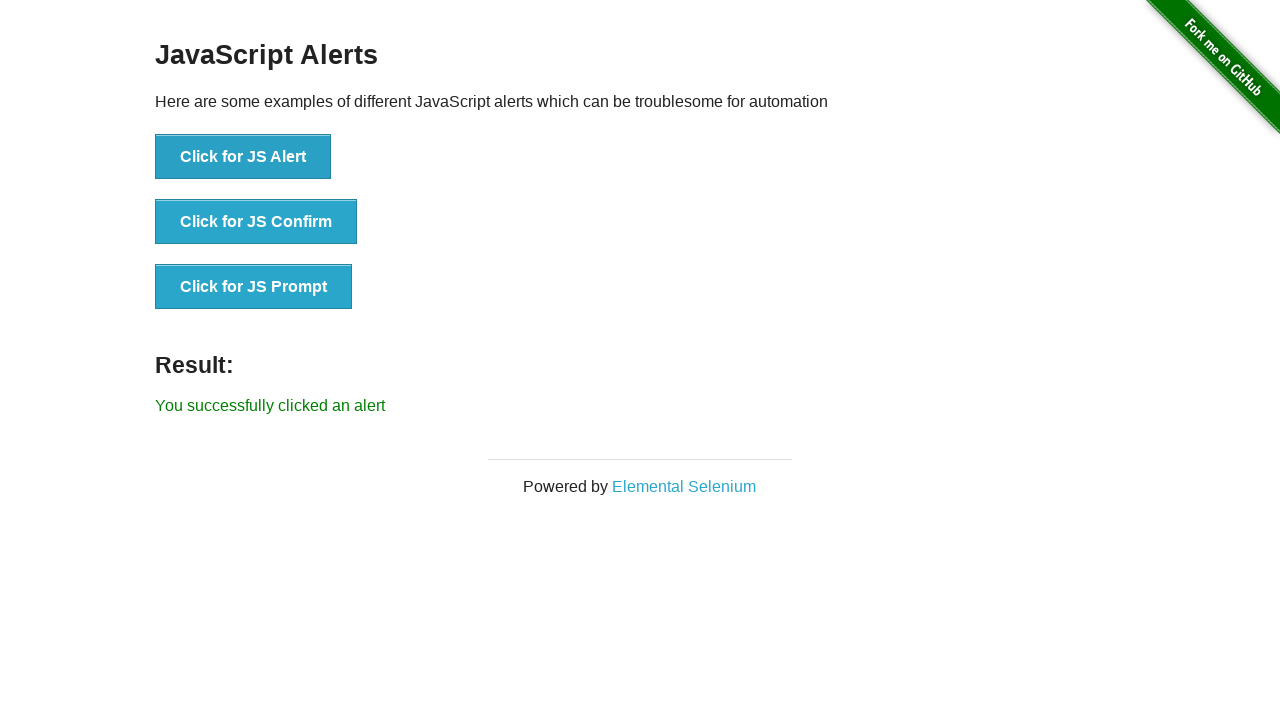

Set up dialog handler to accept alerts
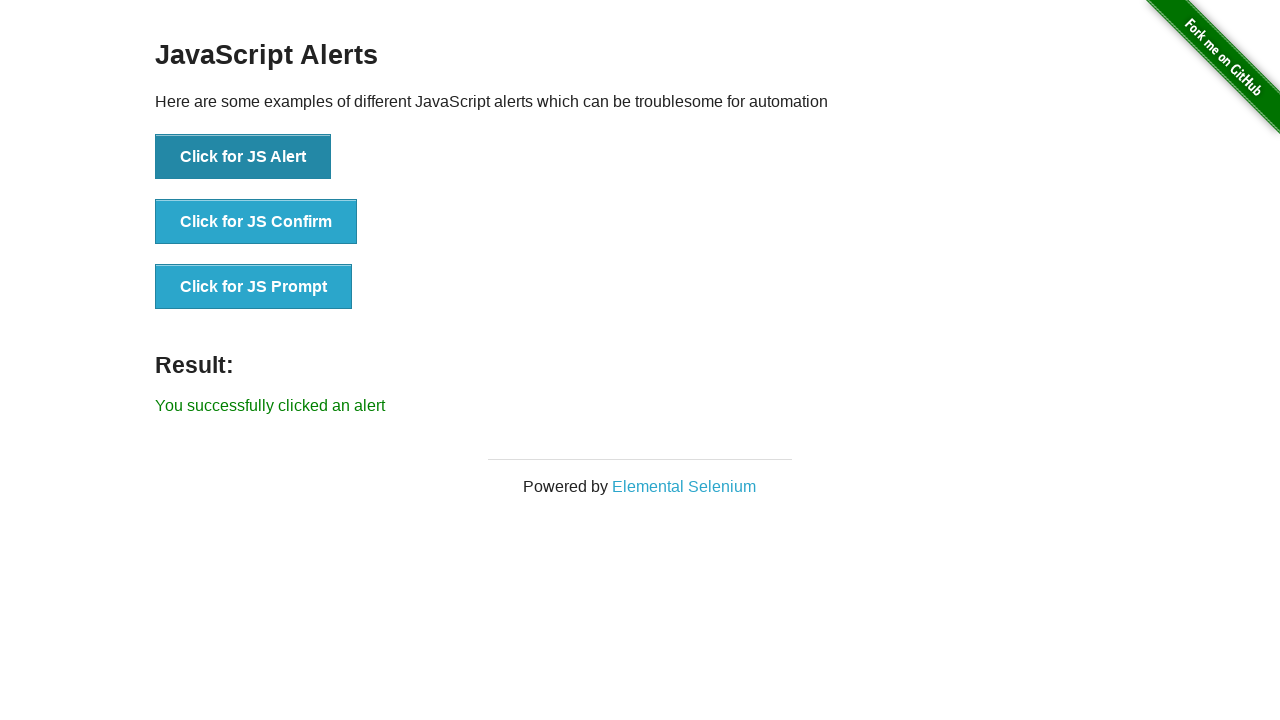

Clicked the 'Click for JS Alert' button again to trigger the alert at (243, 157) on xpath=//button[normalize-space()='Click for JS Alert']
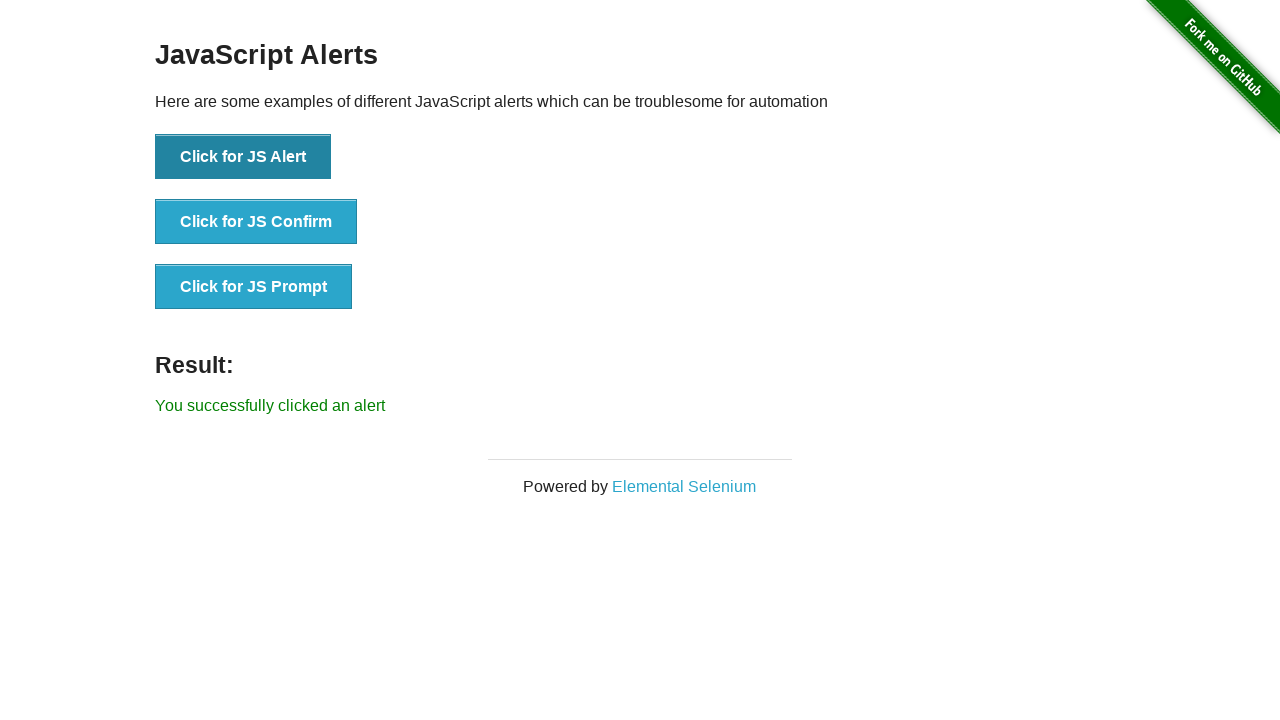

Result message element loaded
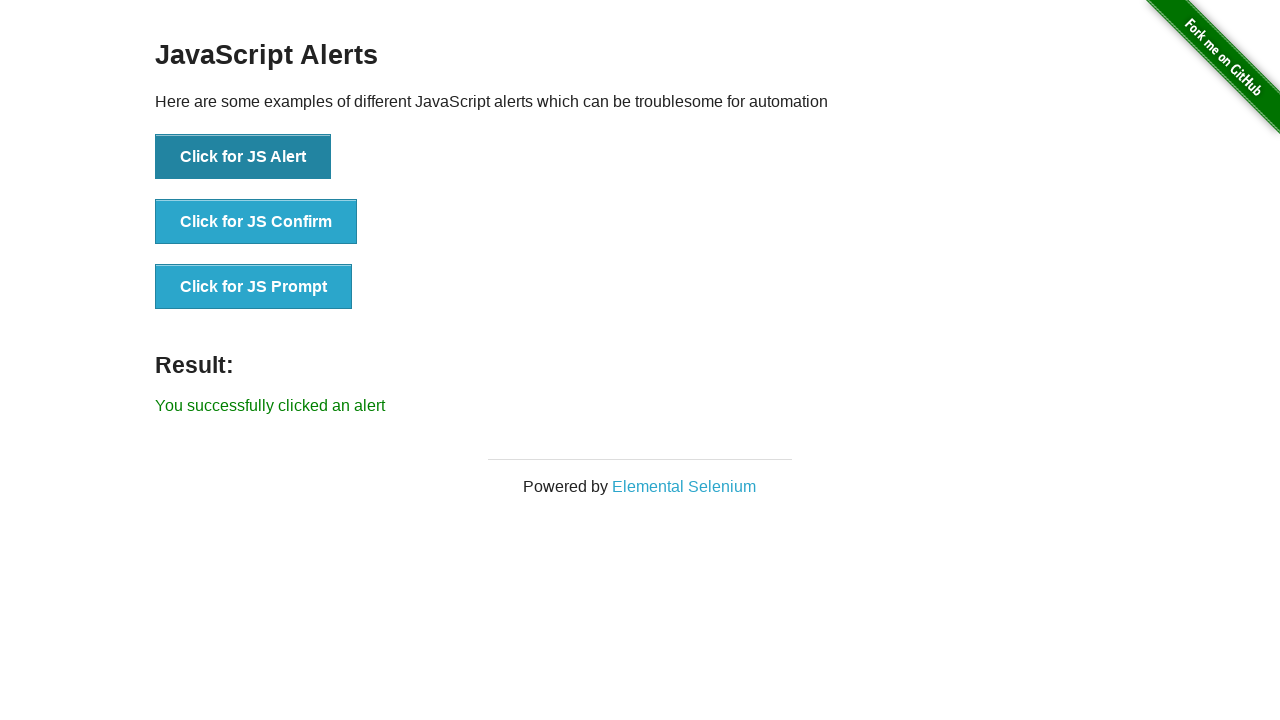

Retrieved result message text content
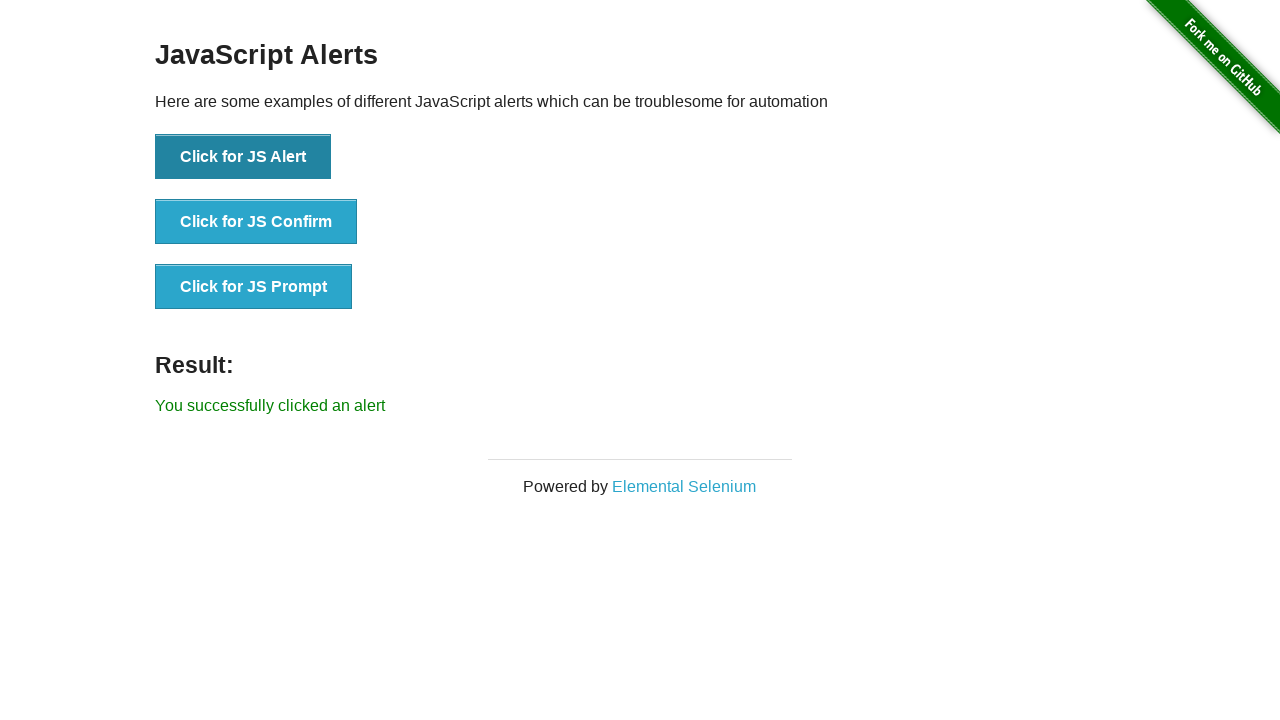

Verified result message displays 'You successfully clicked an alert'
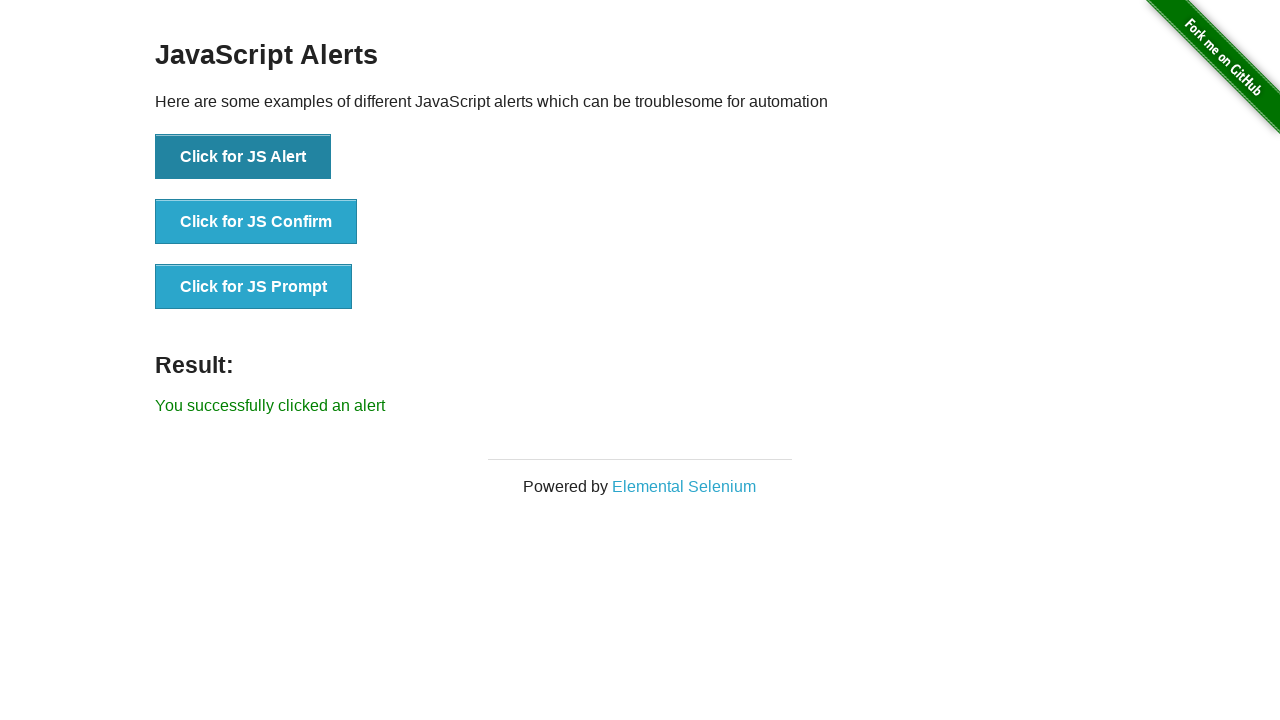

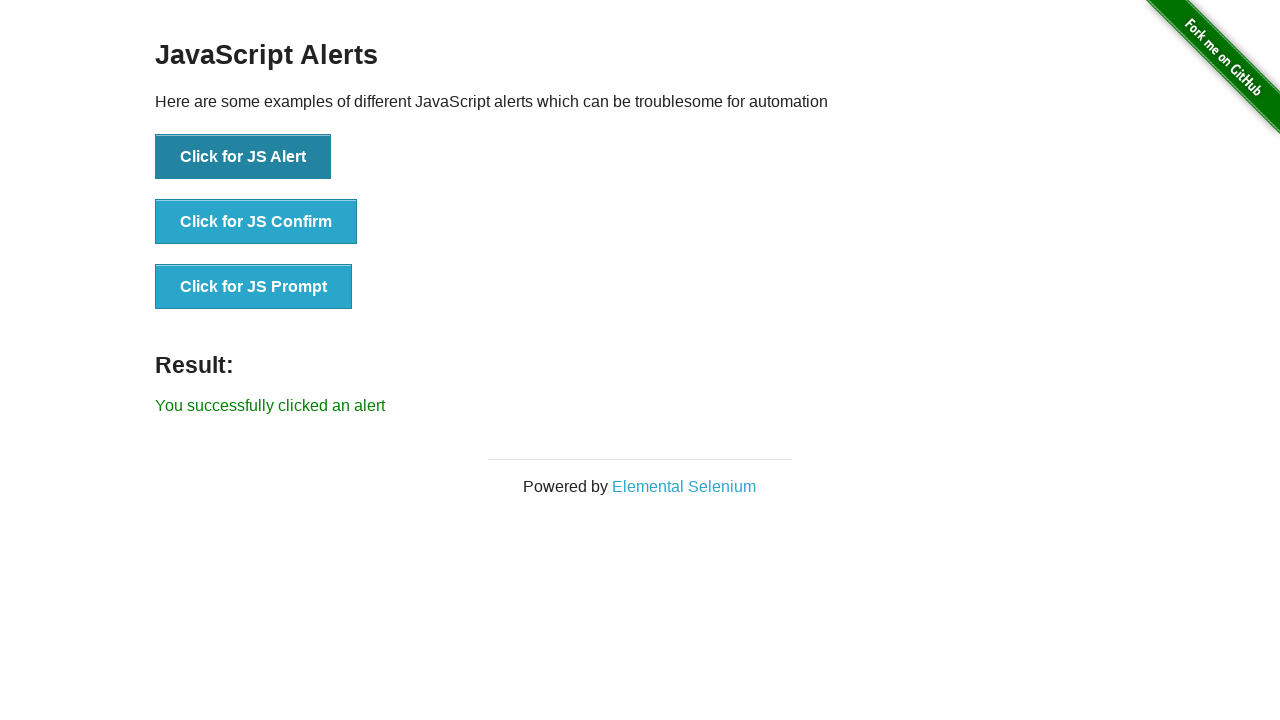